Tests a text box form by filling in user name and email fields, then submitting the form and validating the displayed results

Starting URL: https://demoqa.com/text-box

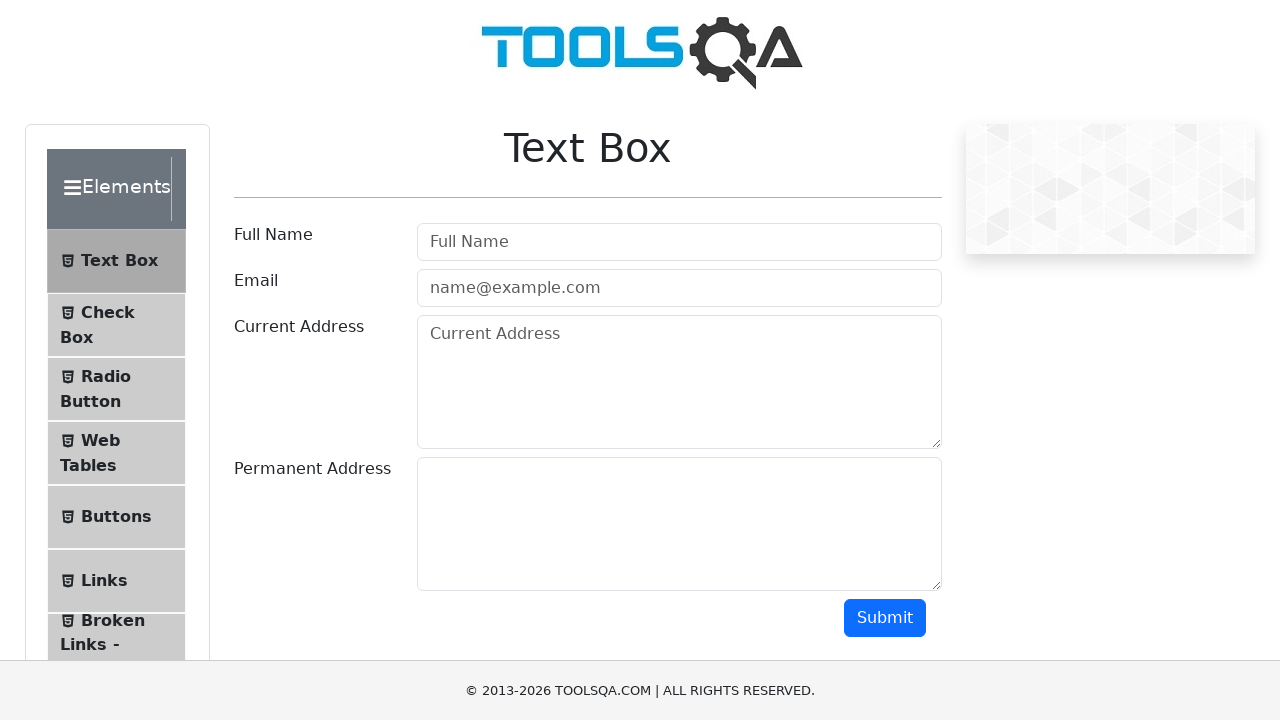

Filled user name field with 'Ramon Sanz' on #userName
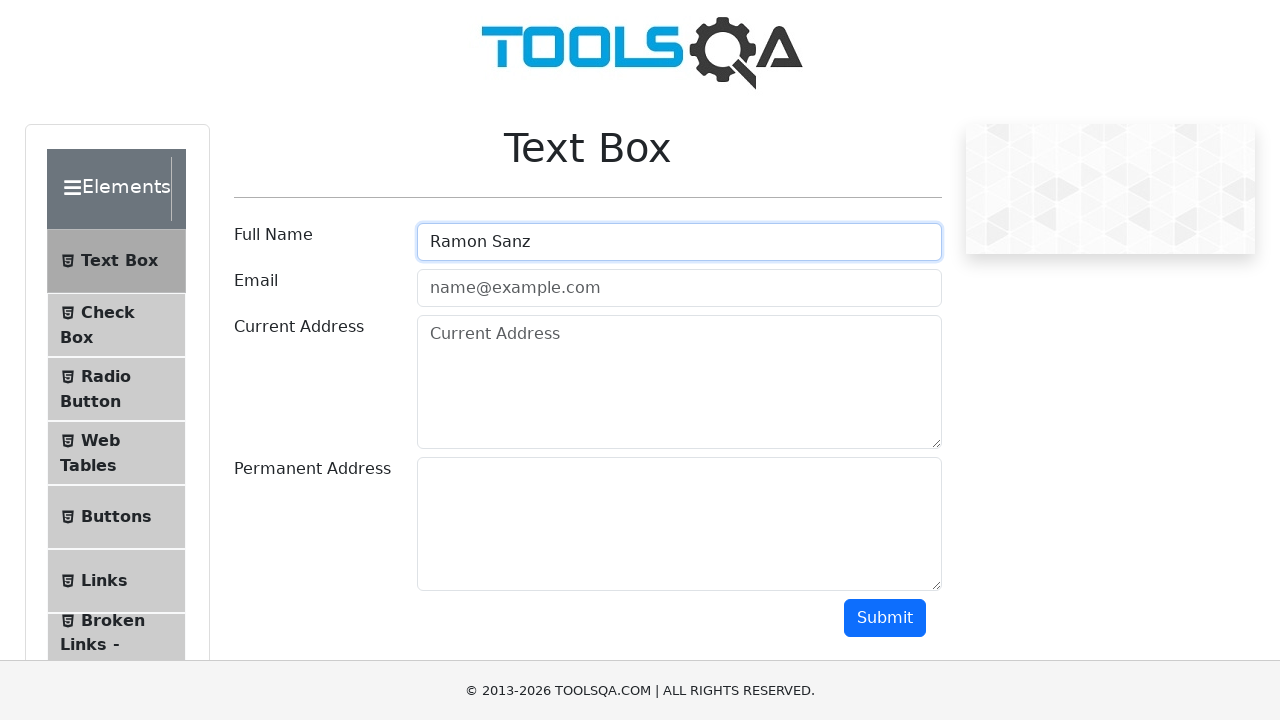

Filled email field with 'ramon@gmail.com' on #userEmail
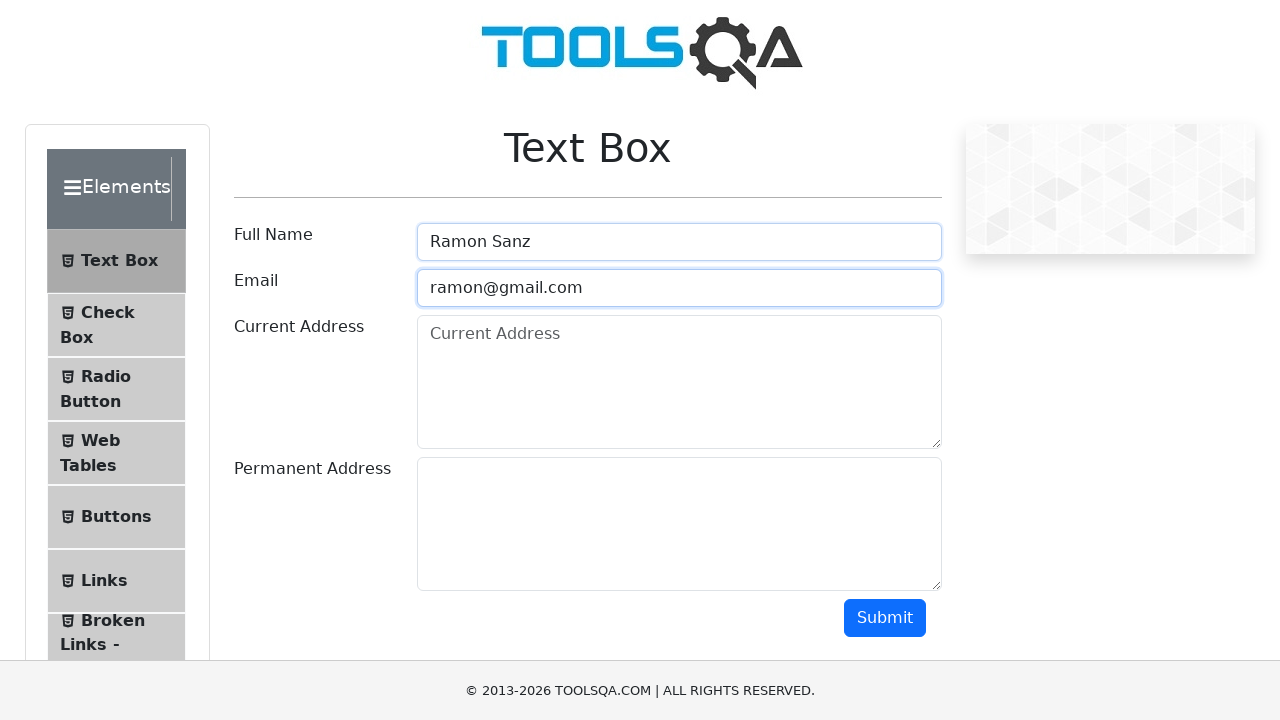

Clicked submit button to submit the form at (885, 618) on #submit
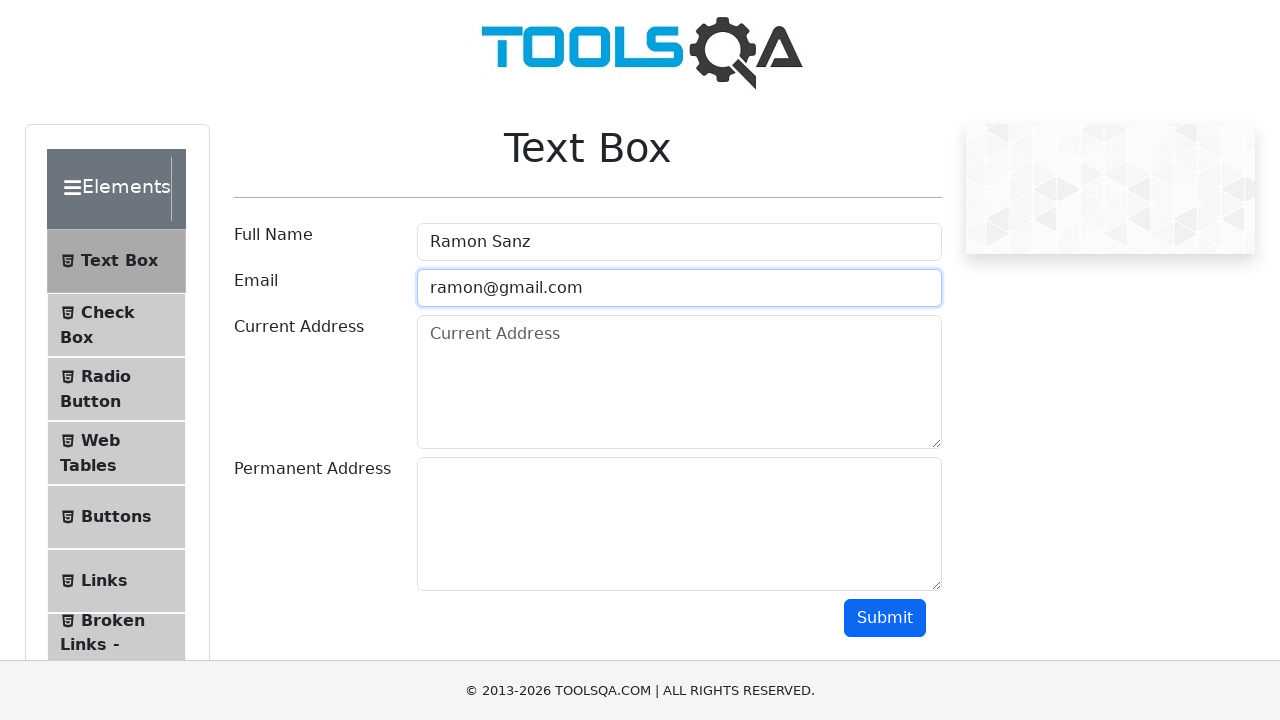

Form submission completed and results loaded
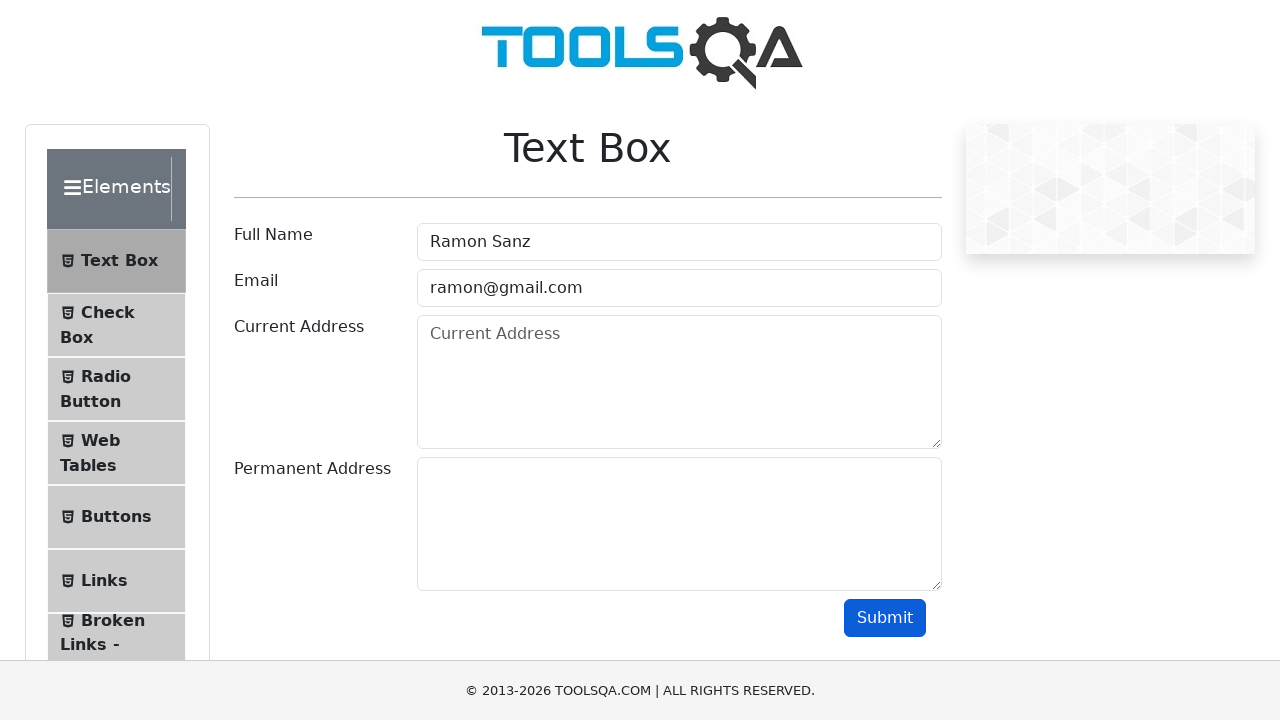

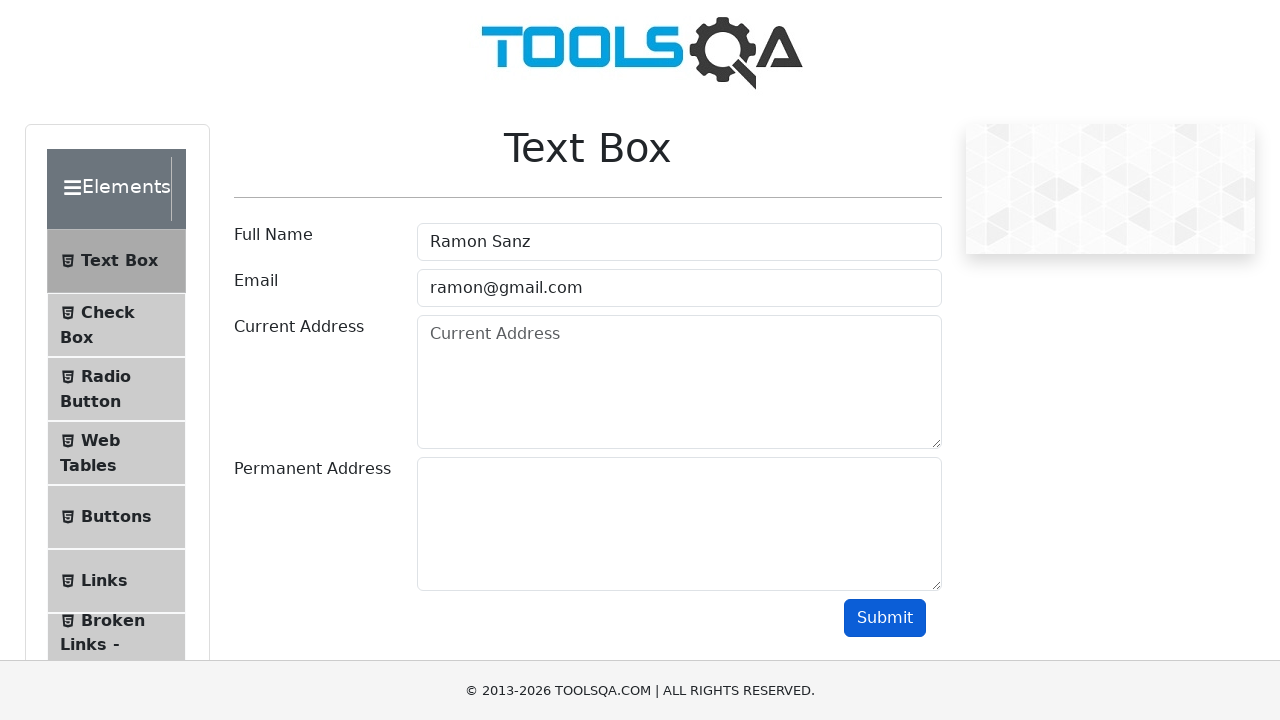